Tests date picker by using scrolling arrows to navigate to next month and selecting day 24

Starting URL: https://demoqa.com/date-picker

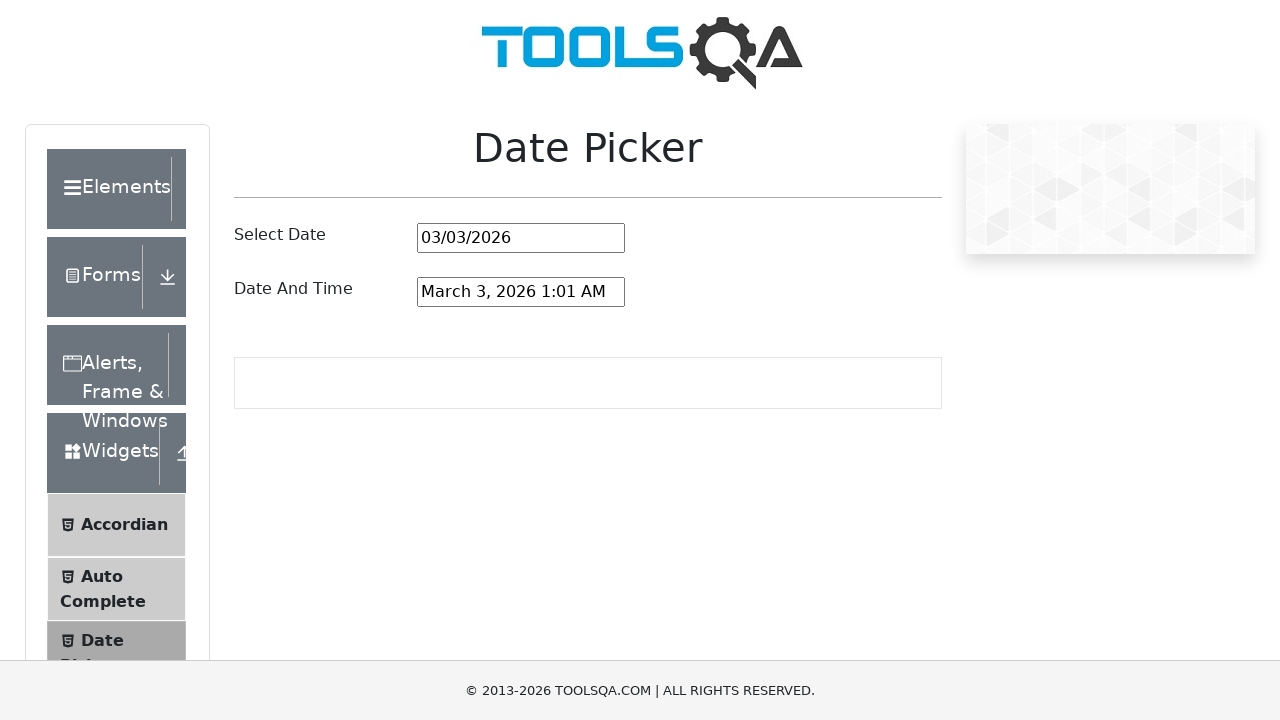

Clicked the date picker input to open the date picker at (521, 238) on #datePickerMonthYearInput
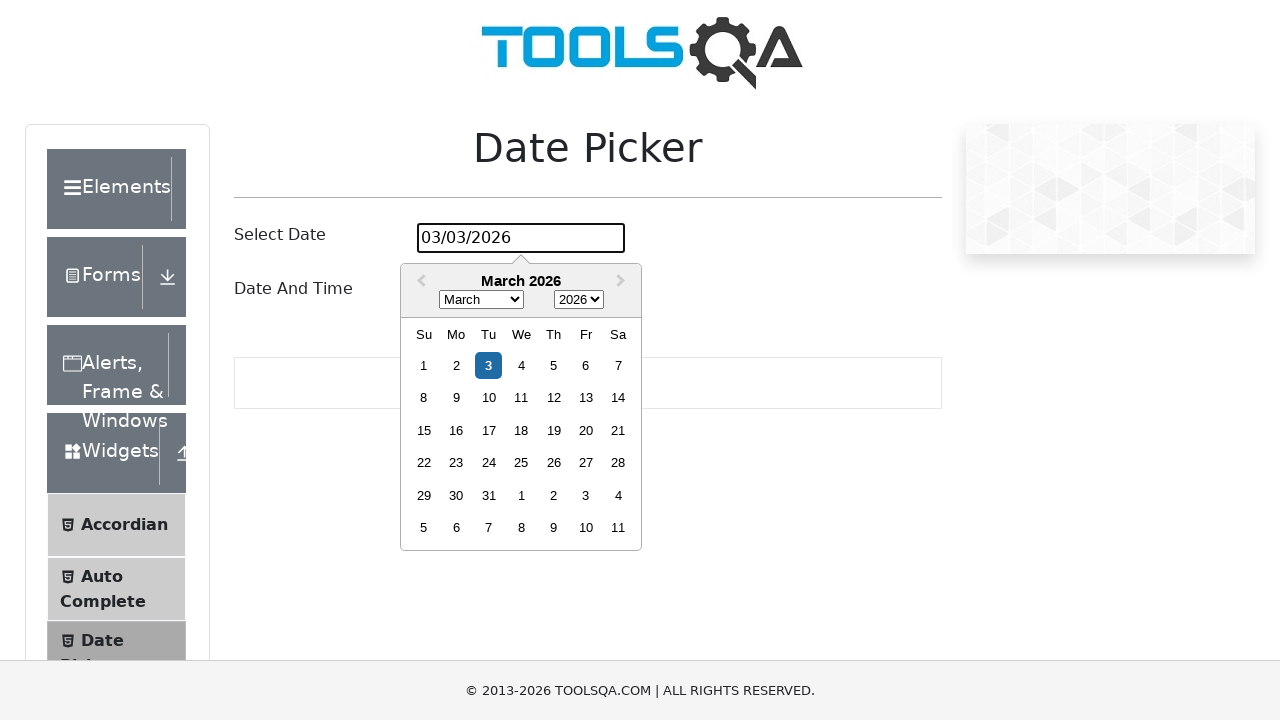

Clicked the next month scrolling arrow to navigate forward at (623, 282) on .react-datepicker__navigation--next
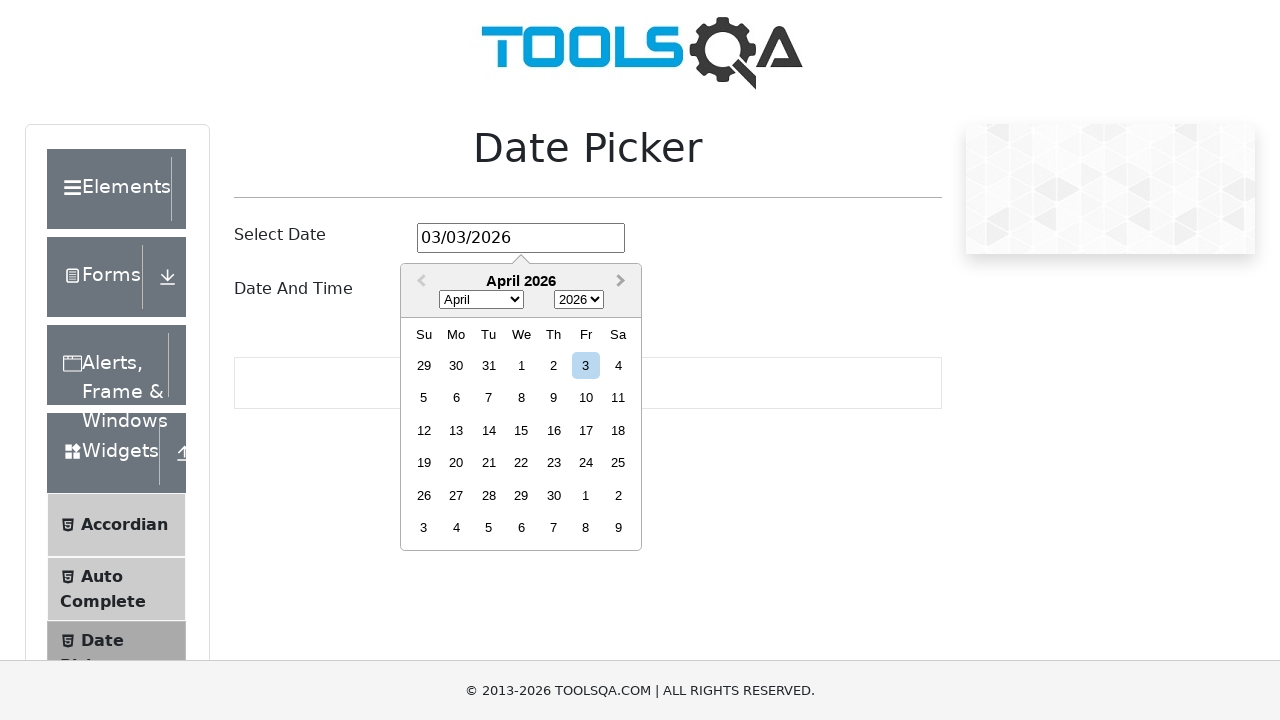

Selected day 24 from the date picker at (586, 463) on .react-datepicker__day--024
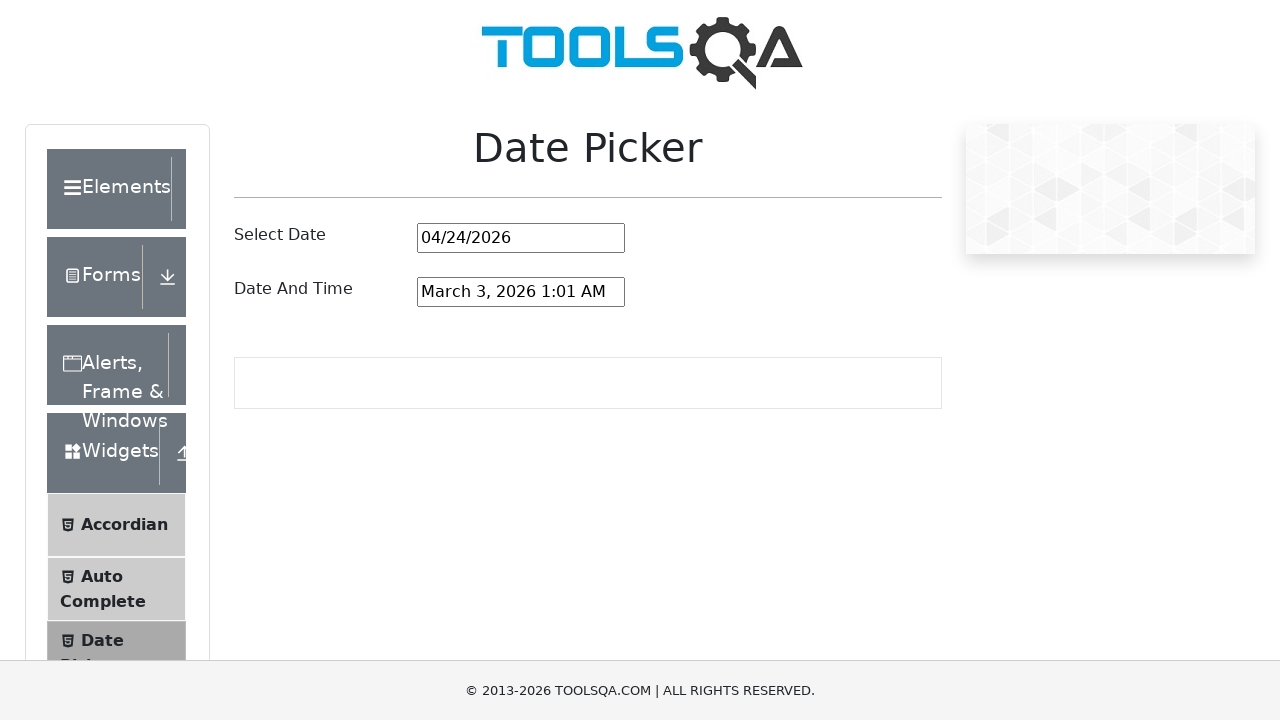

Waited for date picker input to update
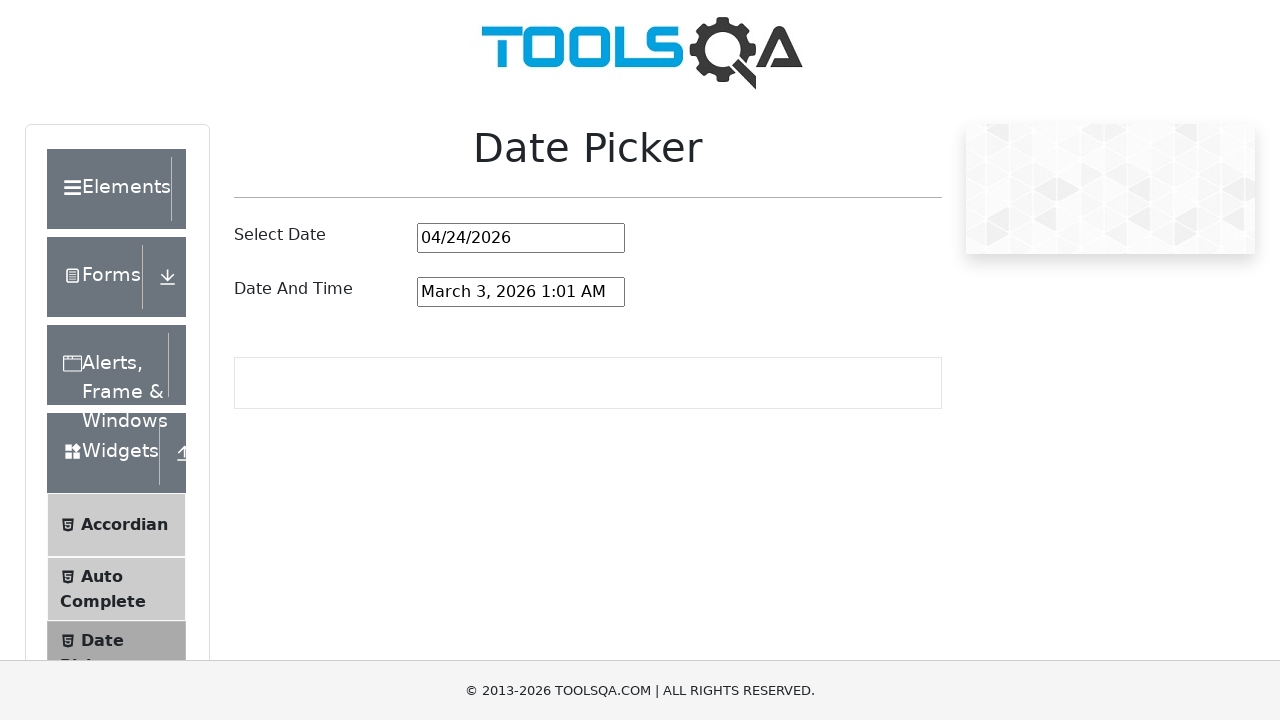

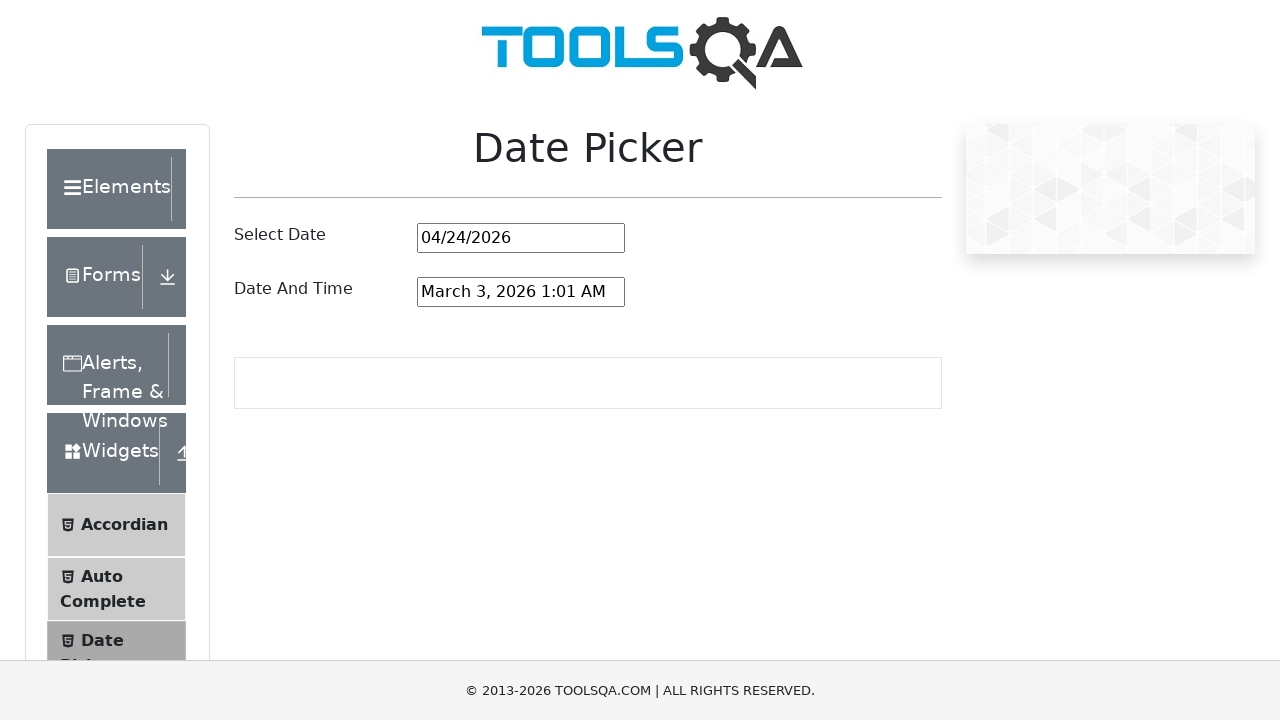